Tests a todo application by clicking checkboxes, adding a new todo item, and archiving completed todos while verifying the remaining count updates correctly

Starting URL: http://crossbrowsertesting.github.io/

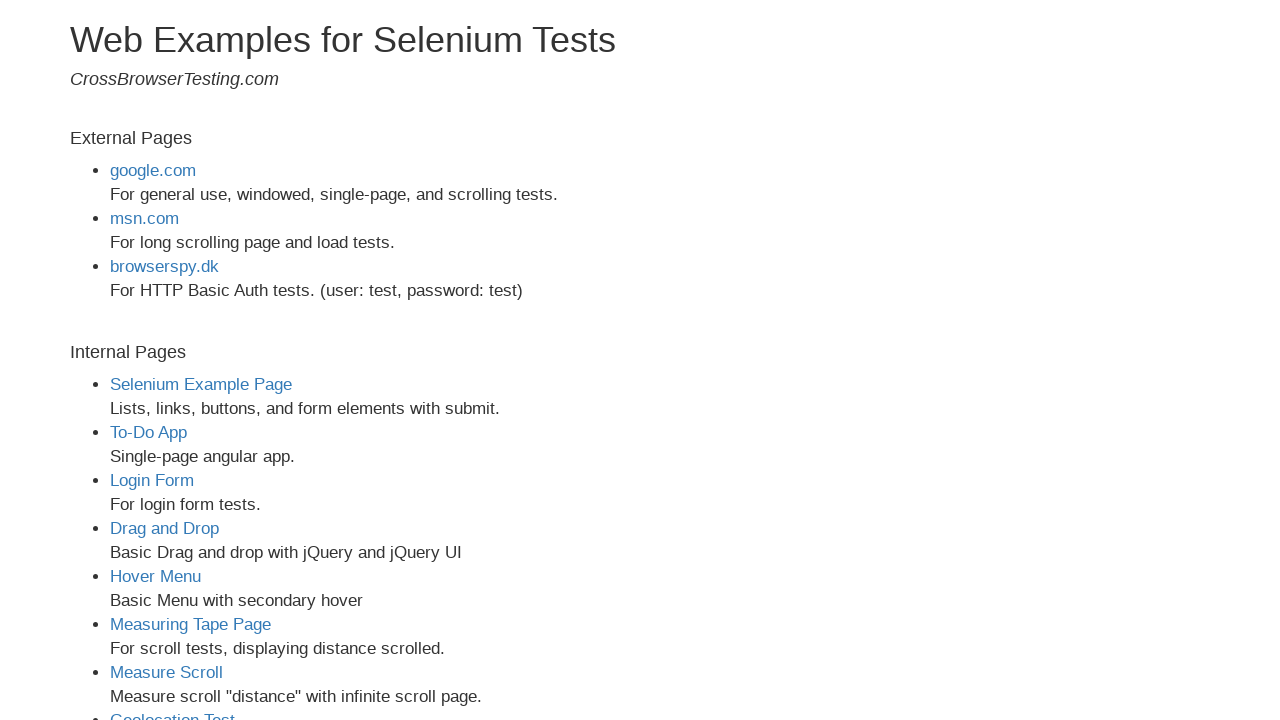

Clicked on To-Do App link at (148, 432) on a[href='todo-app.html']
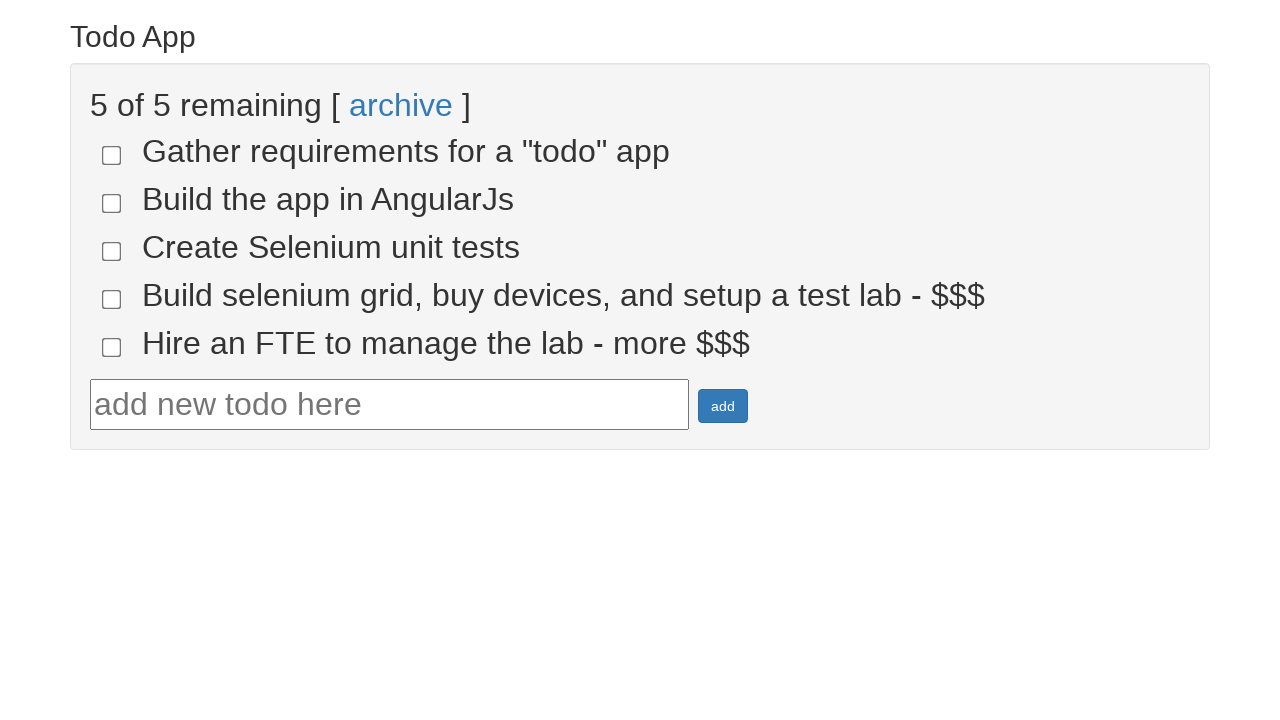

Checked todo-4 checkbox at (112, 299) on input[name='todo-4']
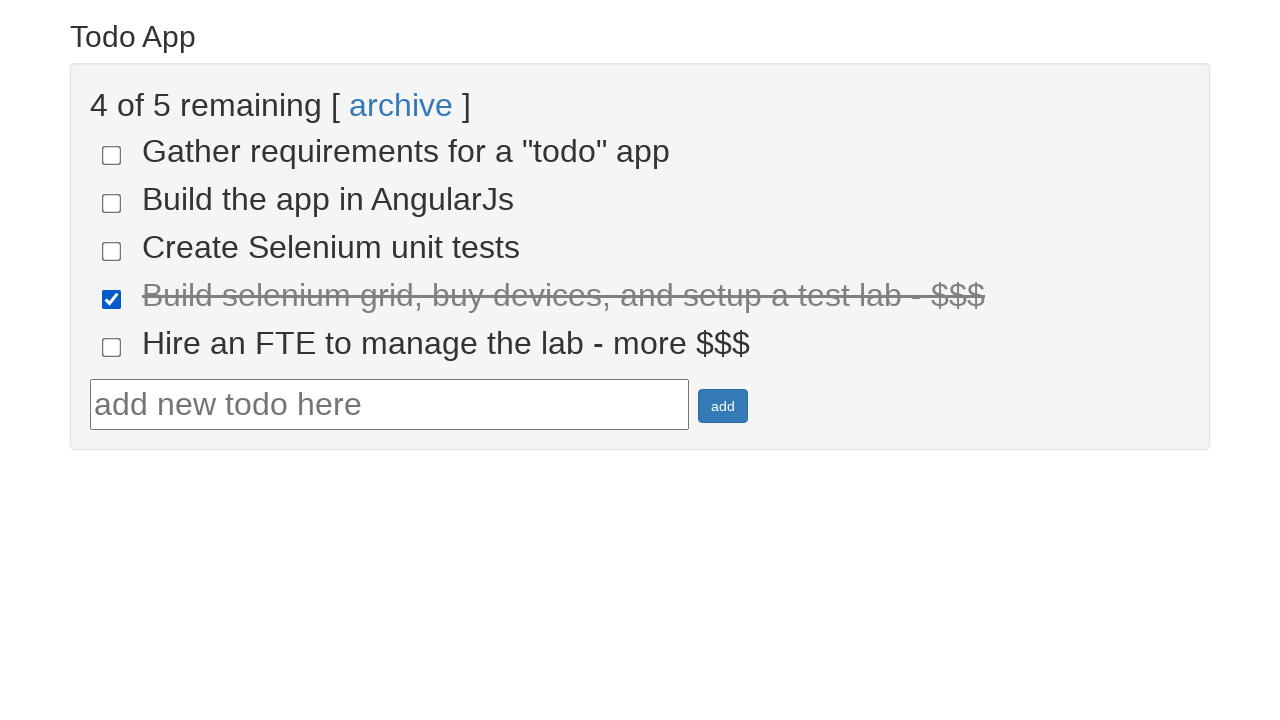

Checked todo-5 checkbox at (112, 347) on input[name='todo-5']
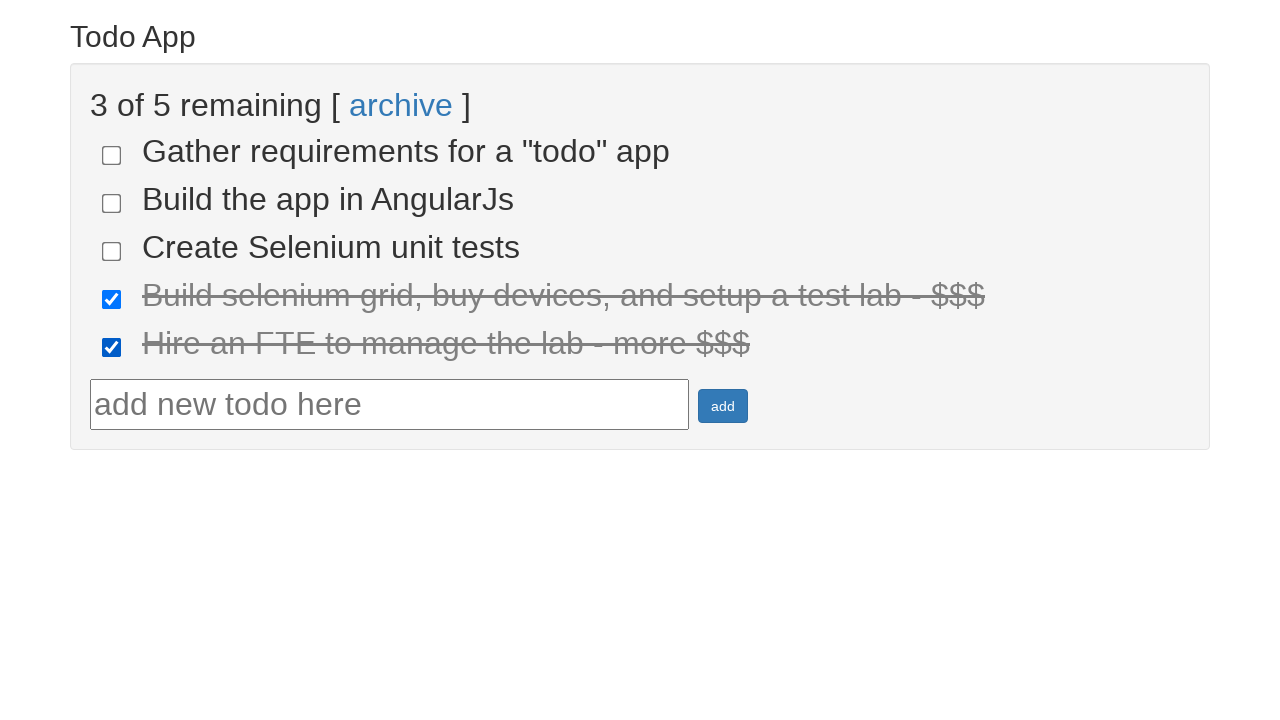

Retrieved remaining count text
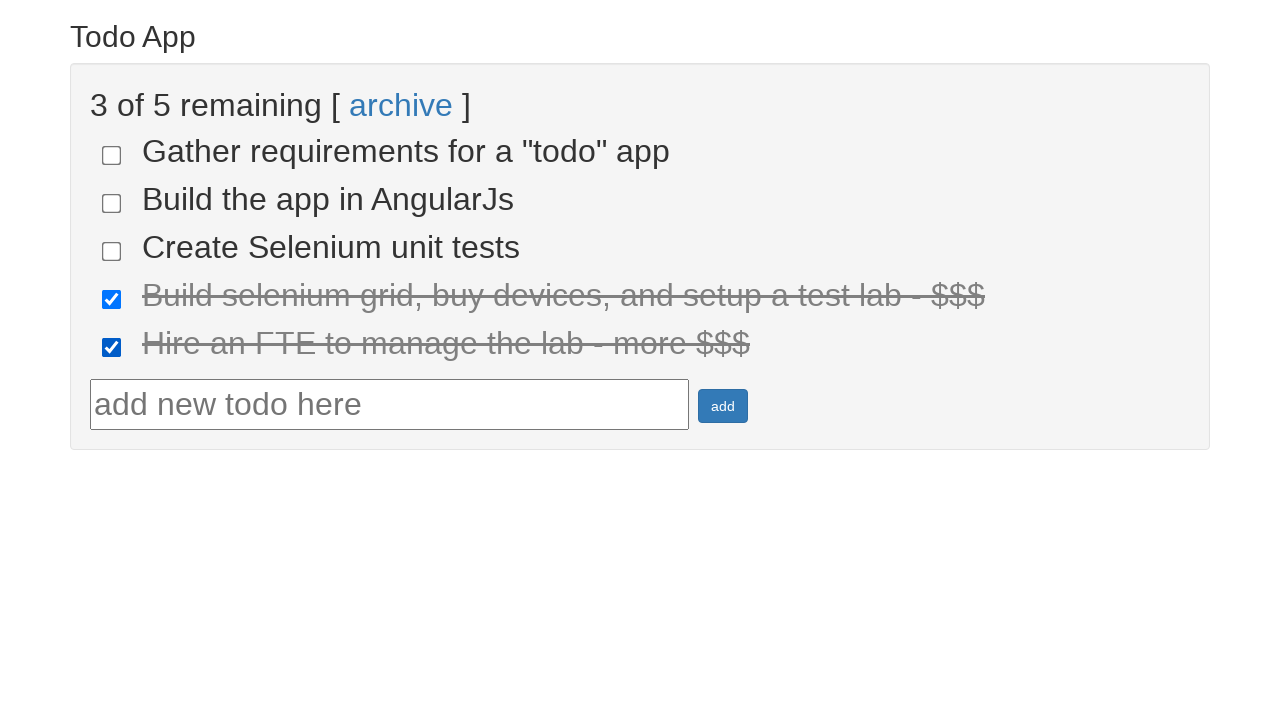

Verified remaining count shows '3 of 5 remaining'
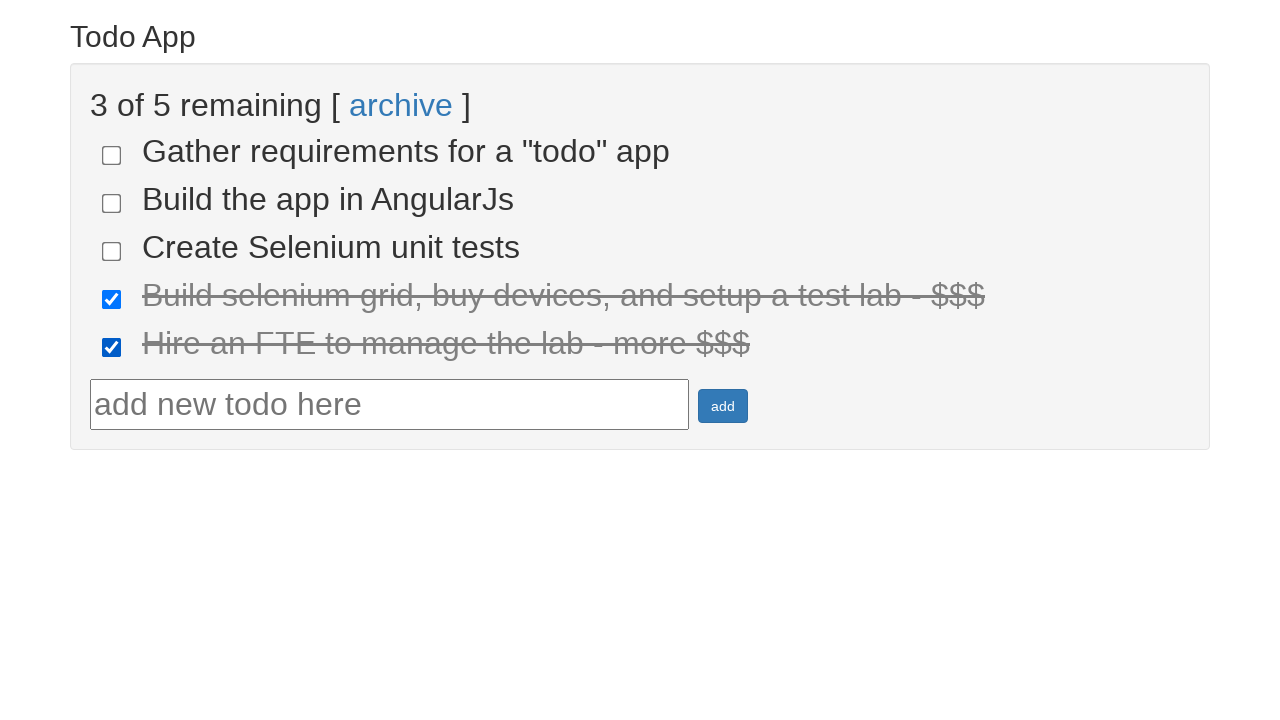

Filled todo input field with 'walk' on #todotext
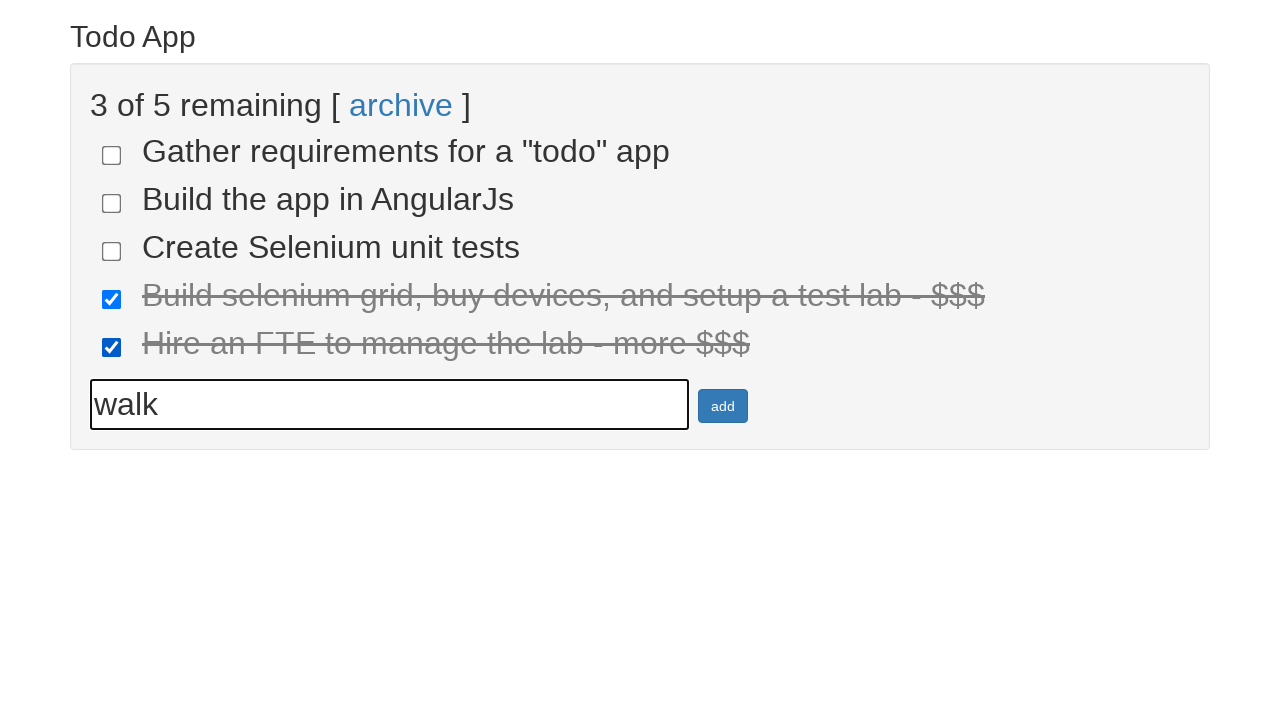

Pressed Enter to add new todo item 'walk' on #todotext
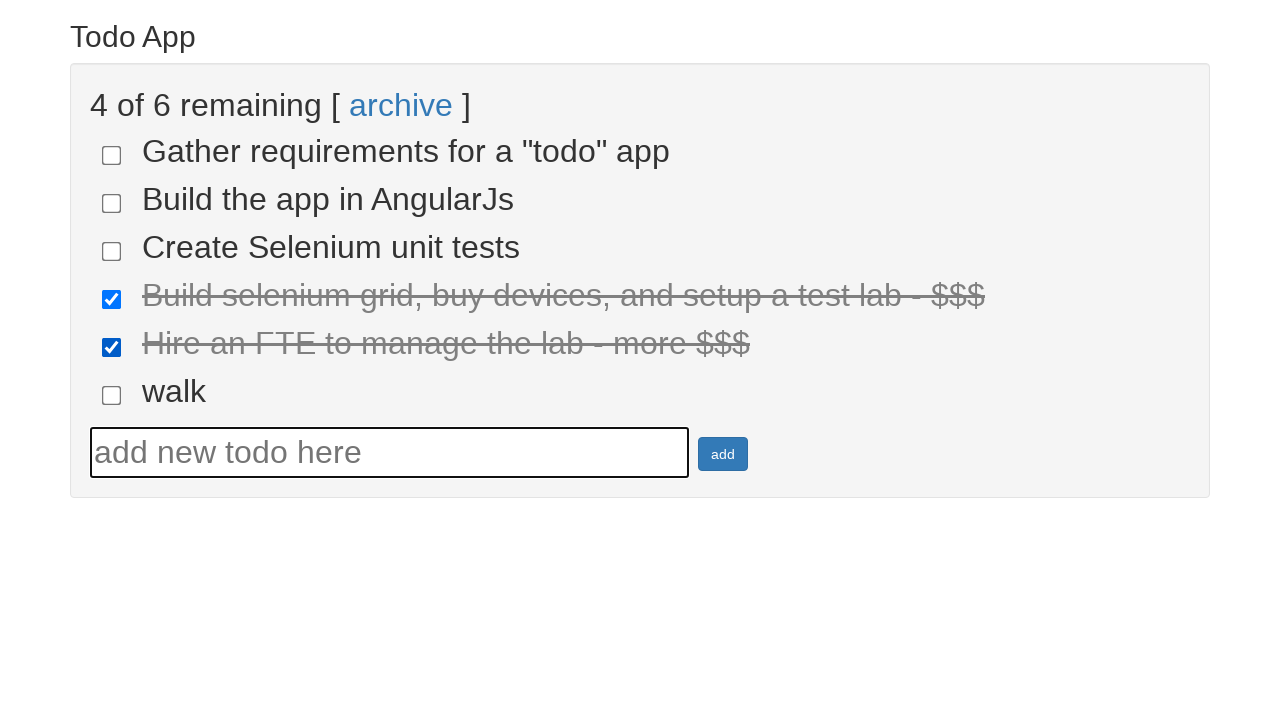

Verified new todo item is visible
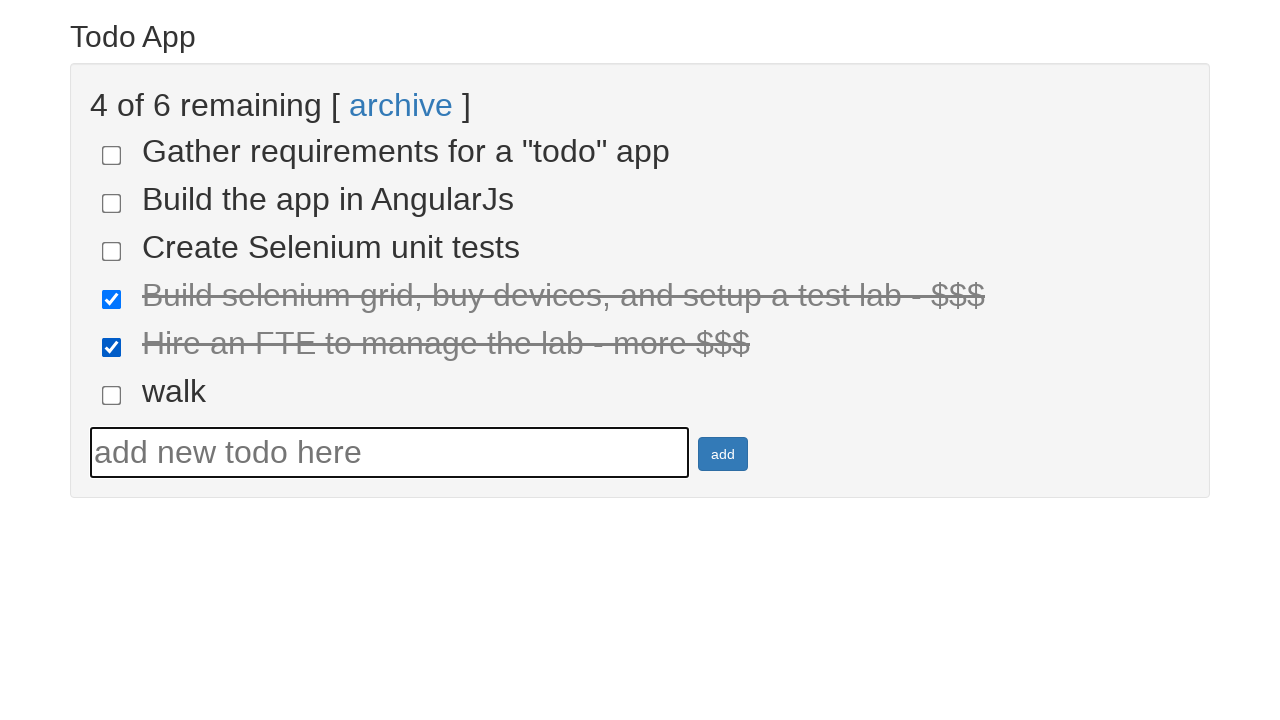

Clicked archive link to archive completed todos at (401, 105) on a[ng-click='todoList.archive()']
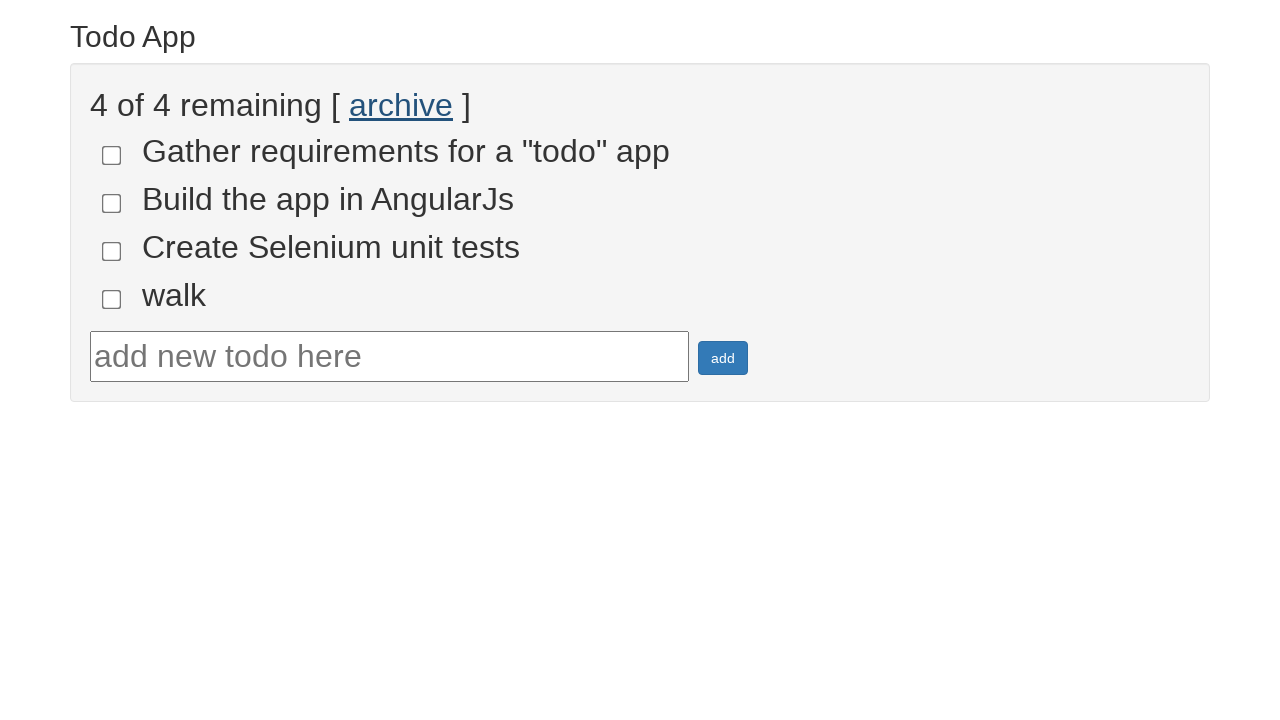

Retrieved remaining count text after archiving
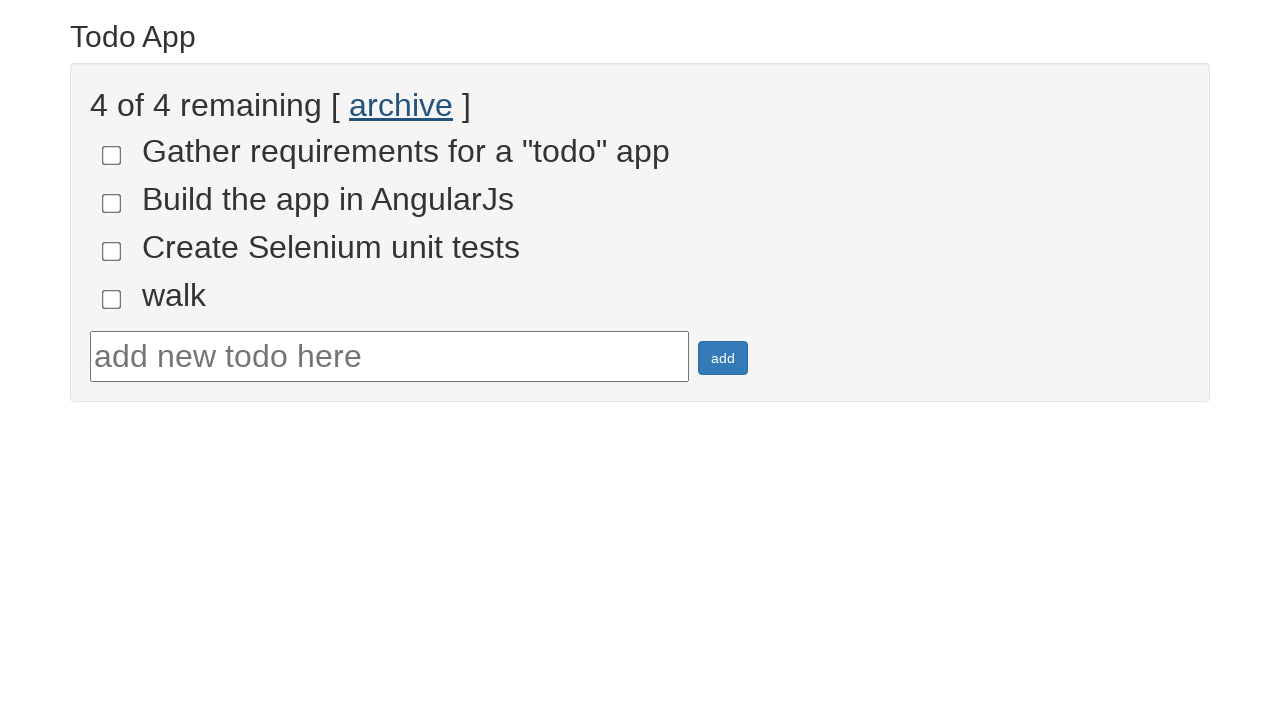

Verified remaining count shows '4 of 4 remaining' after archiving completed todos
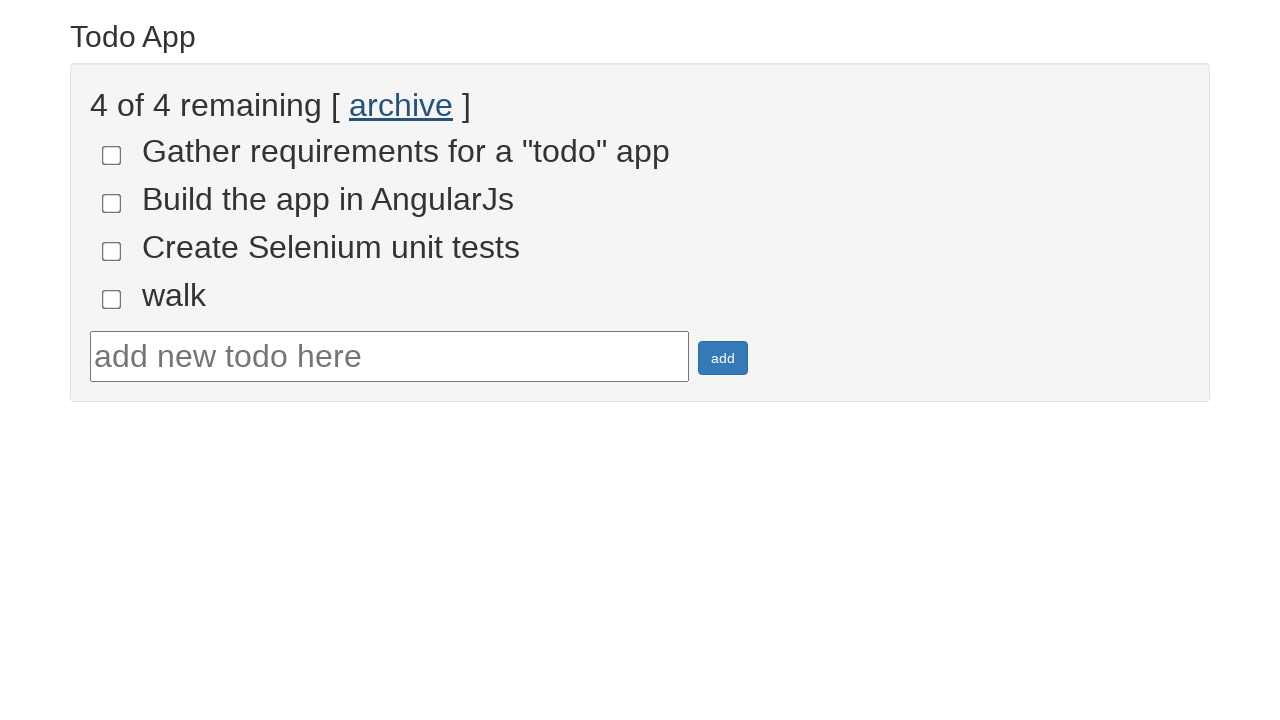

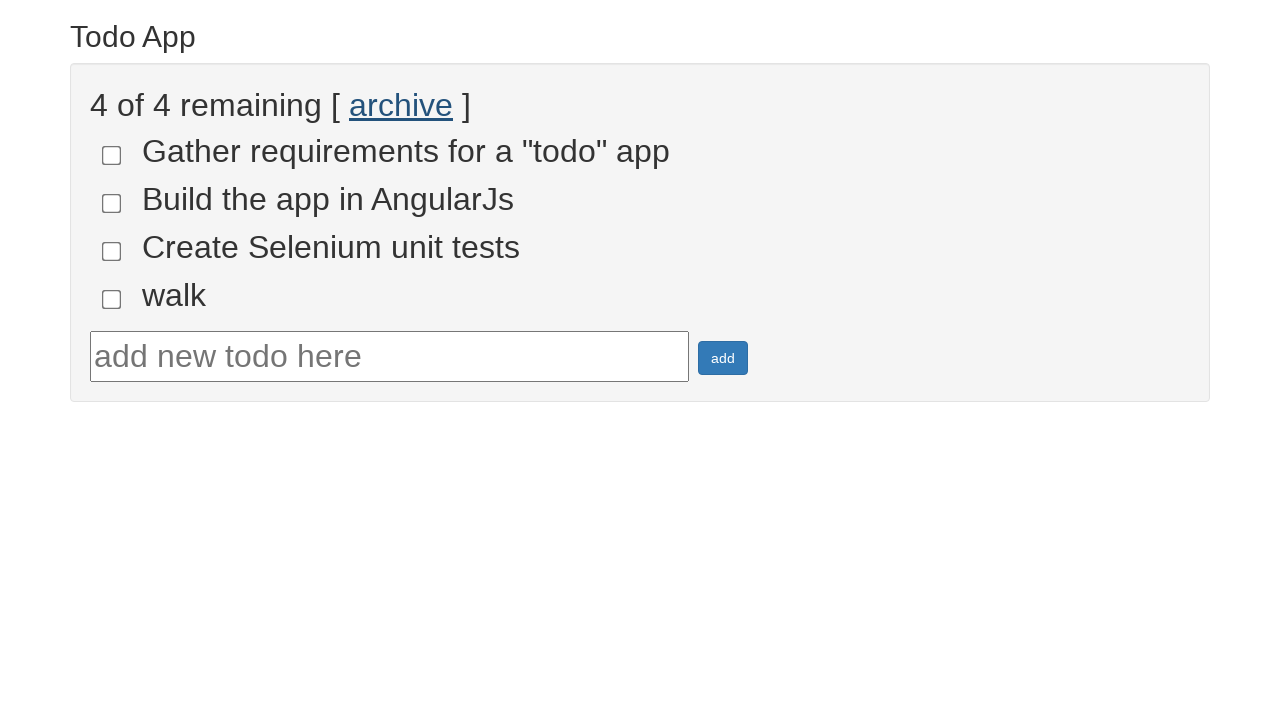